Tests sibling element traversal by locating radio button labels and their sibling elements using XPath

Starting URL: http://rahulshettyacademy.com/AutomationPractice/

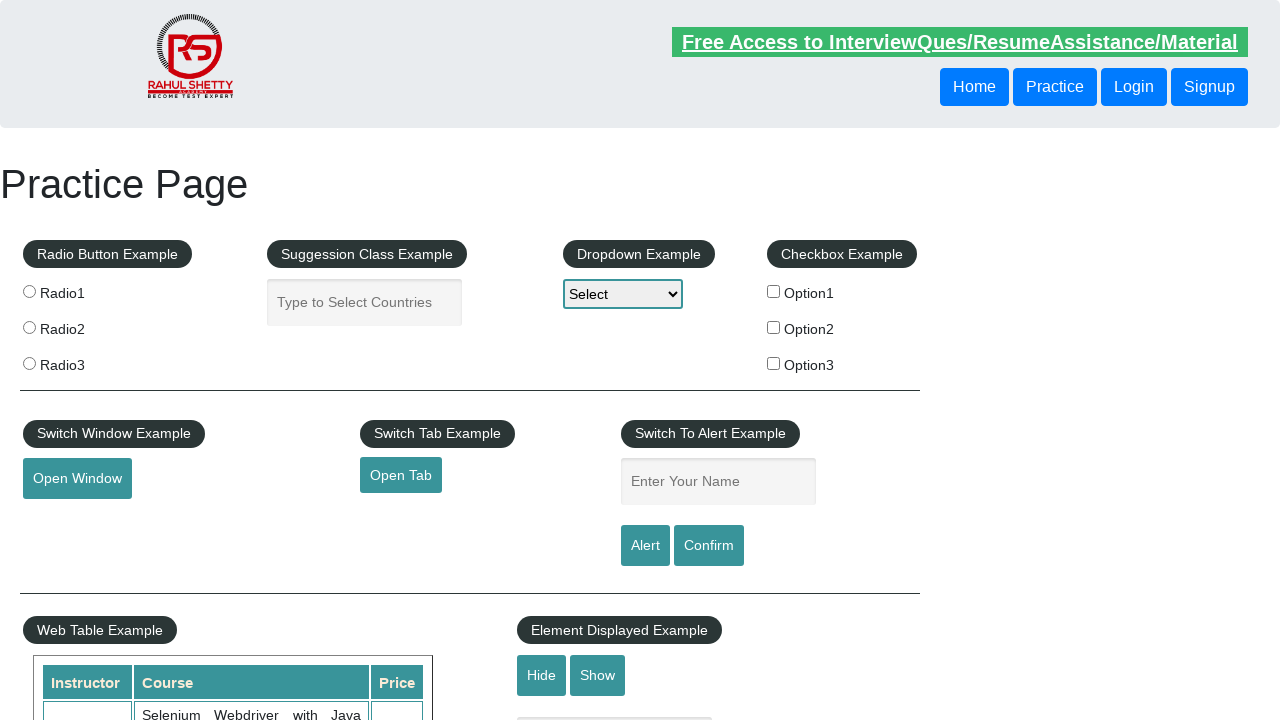

Retrieved text content from BMW radio button label
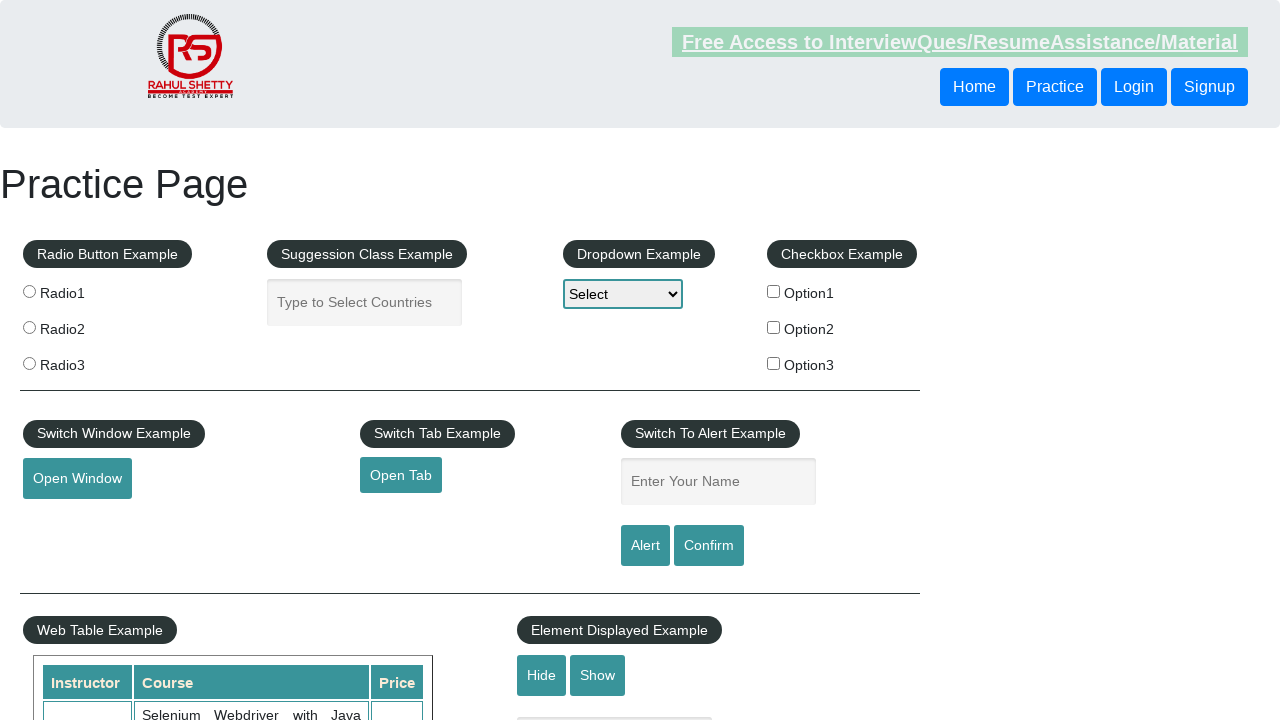

Retrieved text content from first sibling label after BMW using XPath
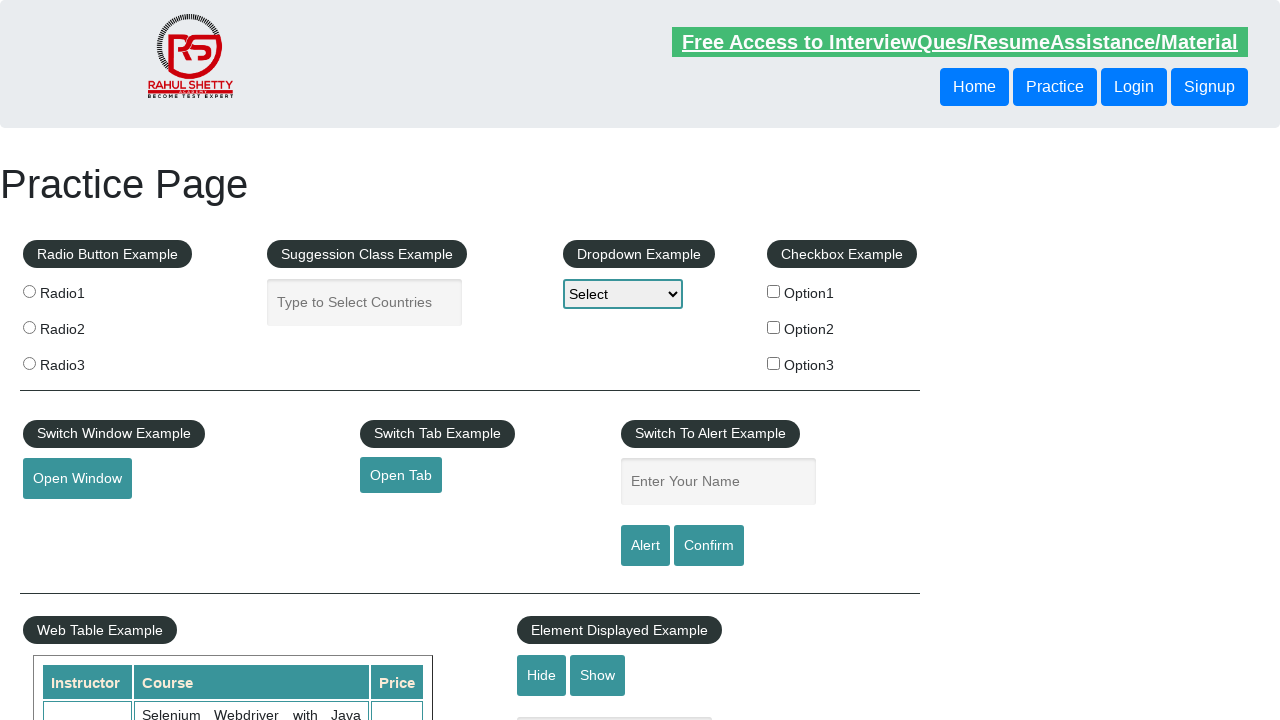

Retrieved text content from second sibling label after BMW using XPath
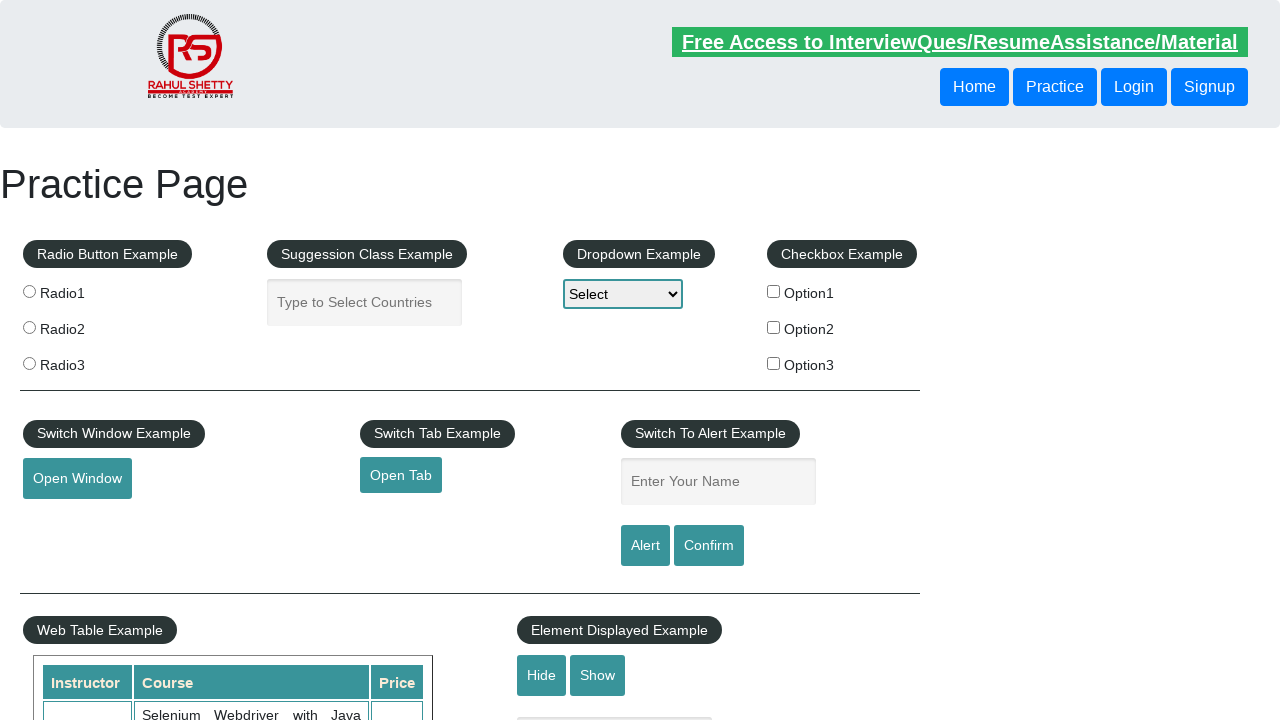

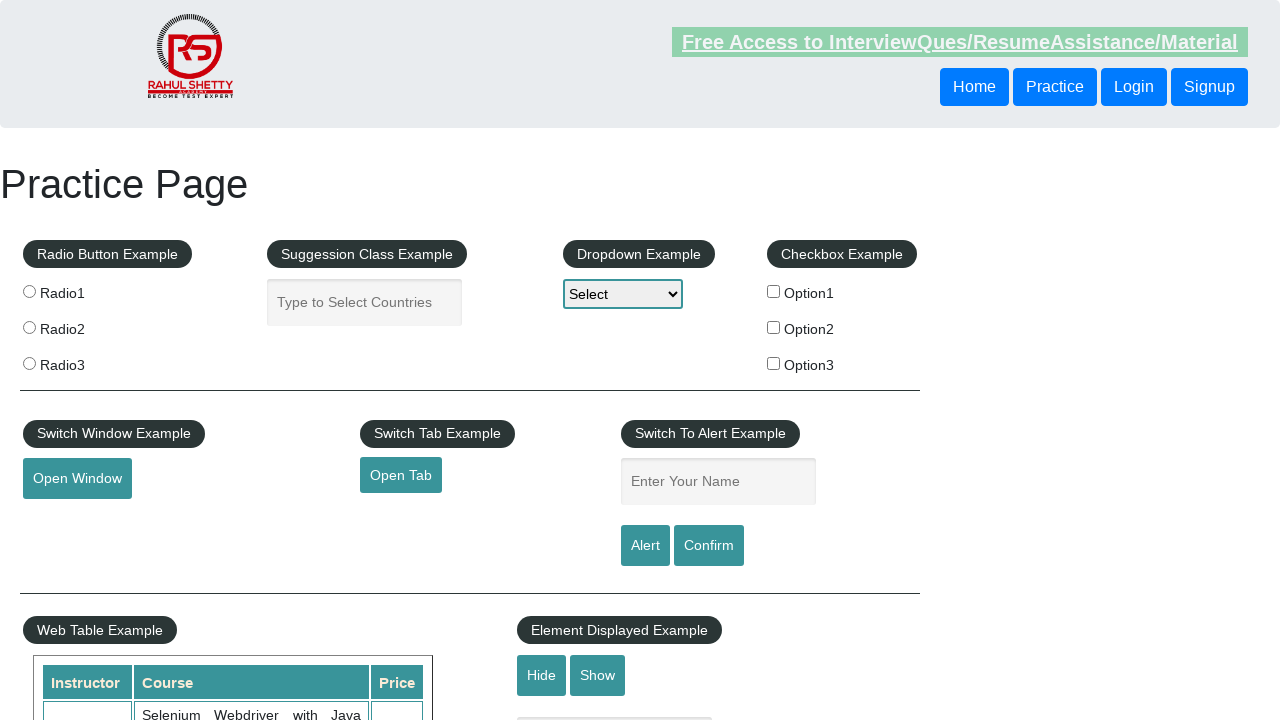